Tests file upload functionality by uploading a file and verifying the success message is displayed

Starting URL: https://the-internet.herokuapp.com/upload

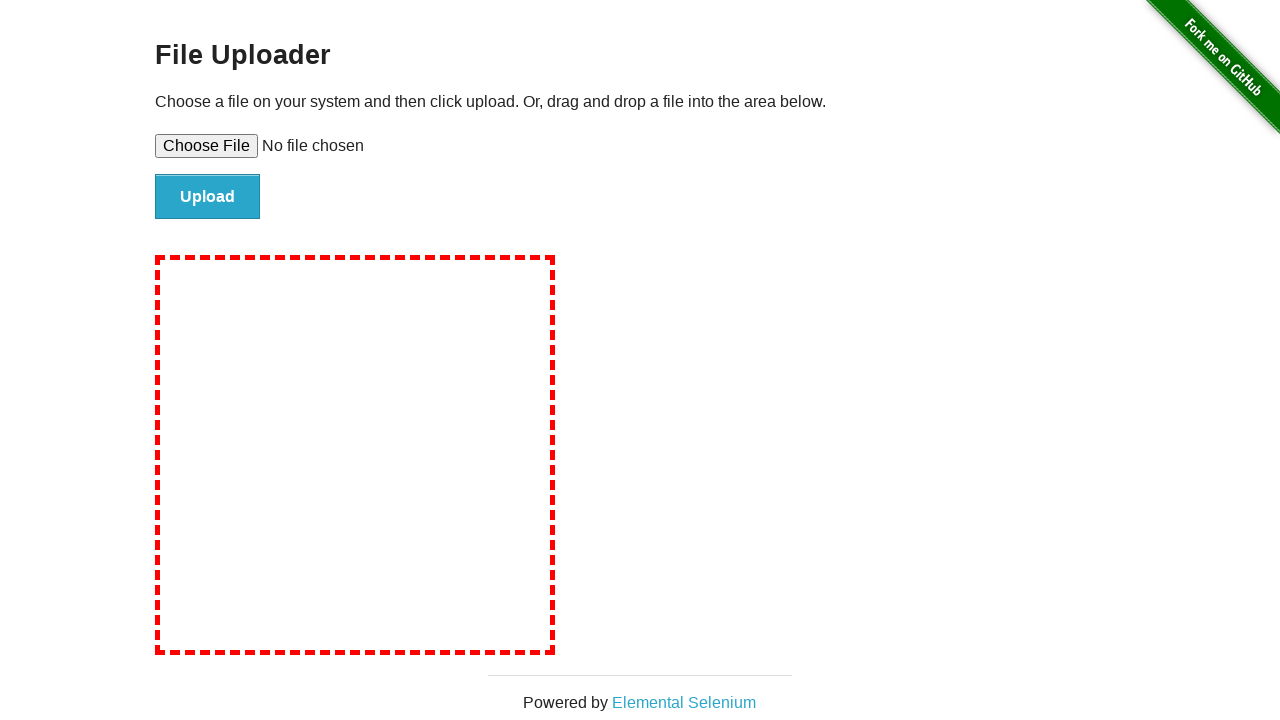

Created temporary test file for upload
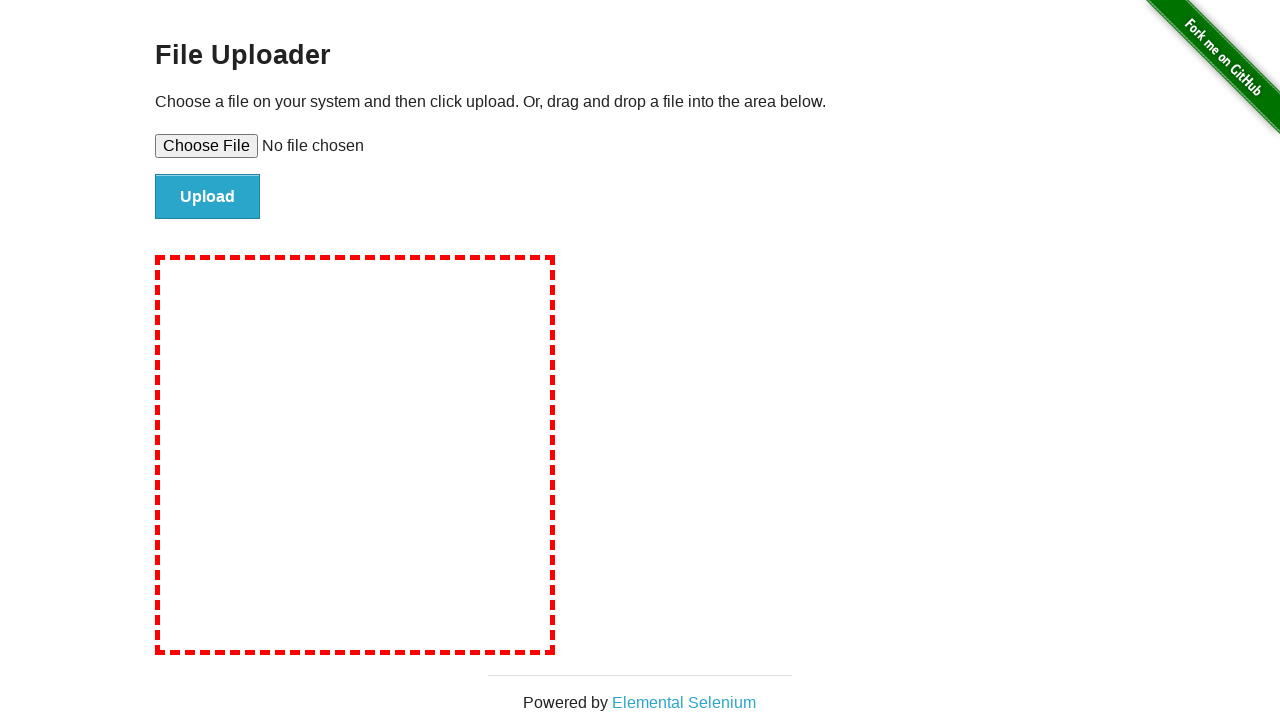

Selected test file for upload via file input
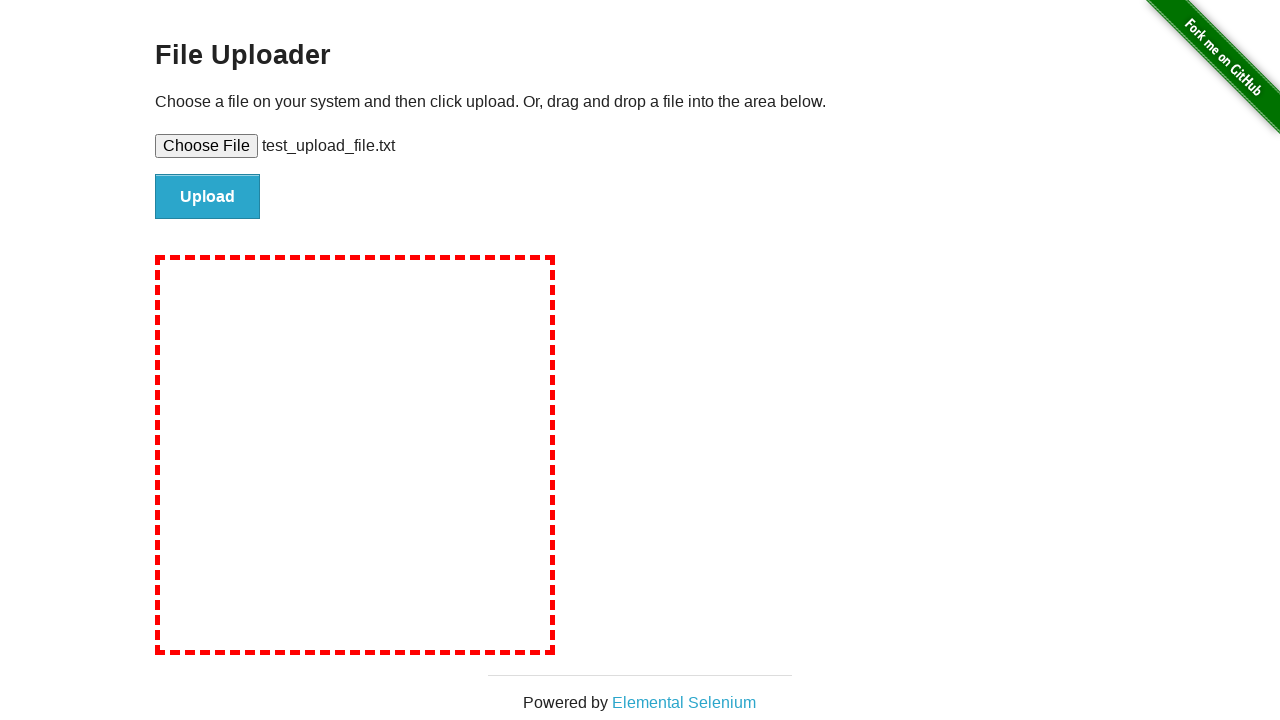

Clicked submit button to upload file at (208, 197) on #file-submit
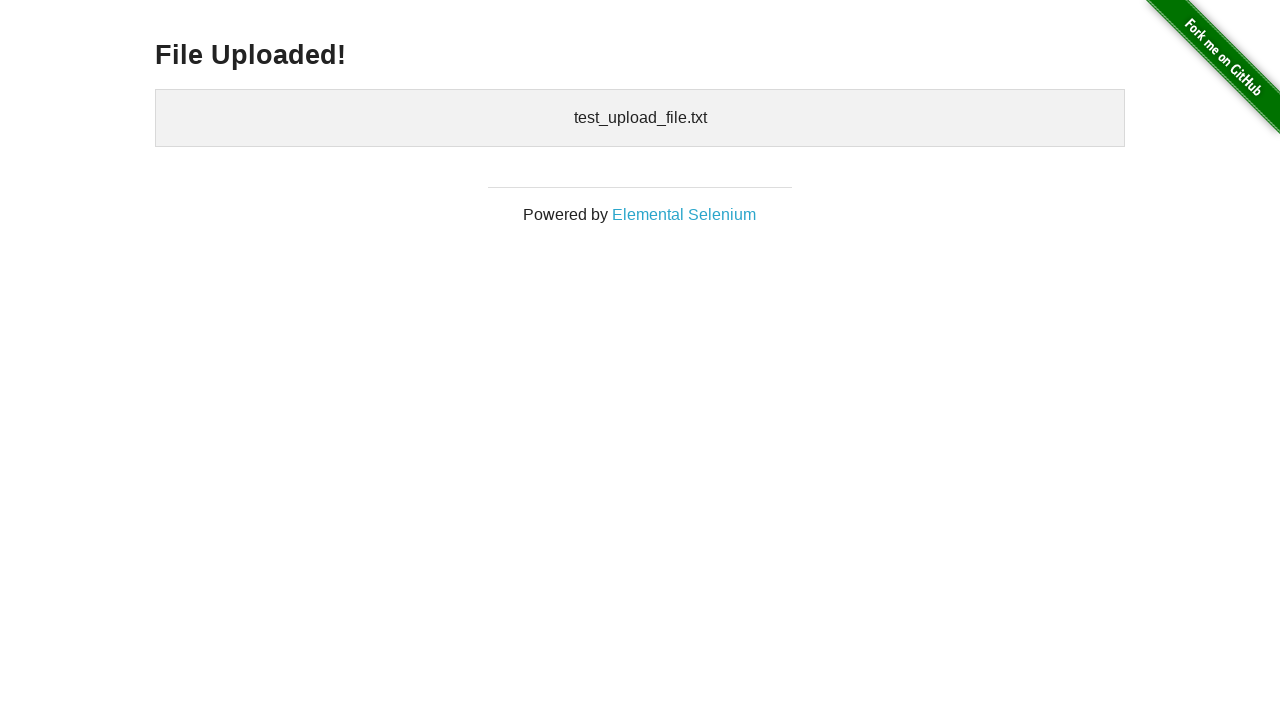

Success message header loaded
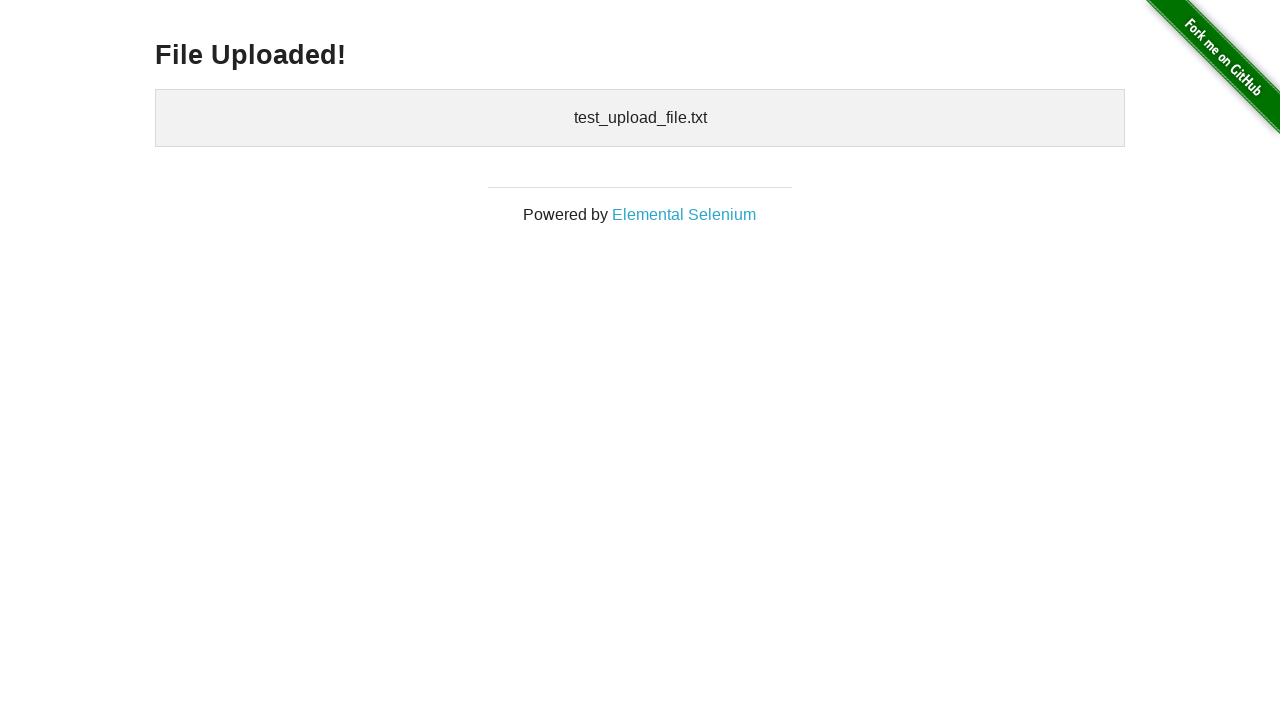

Verified 'File Uploaded!' message is displayed
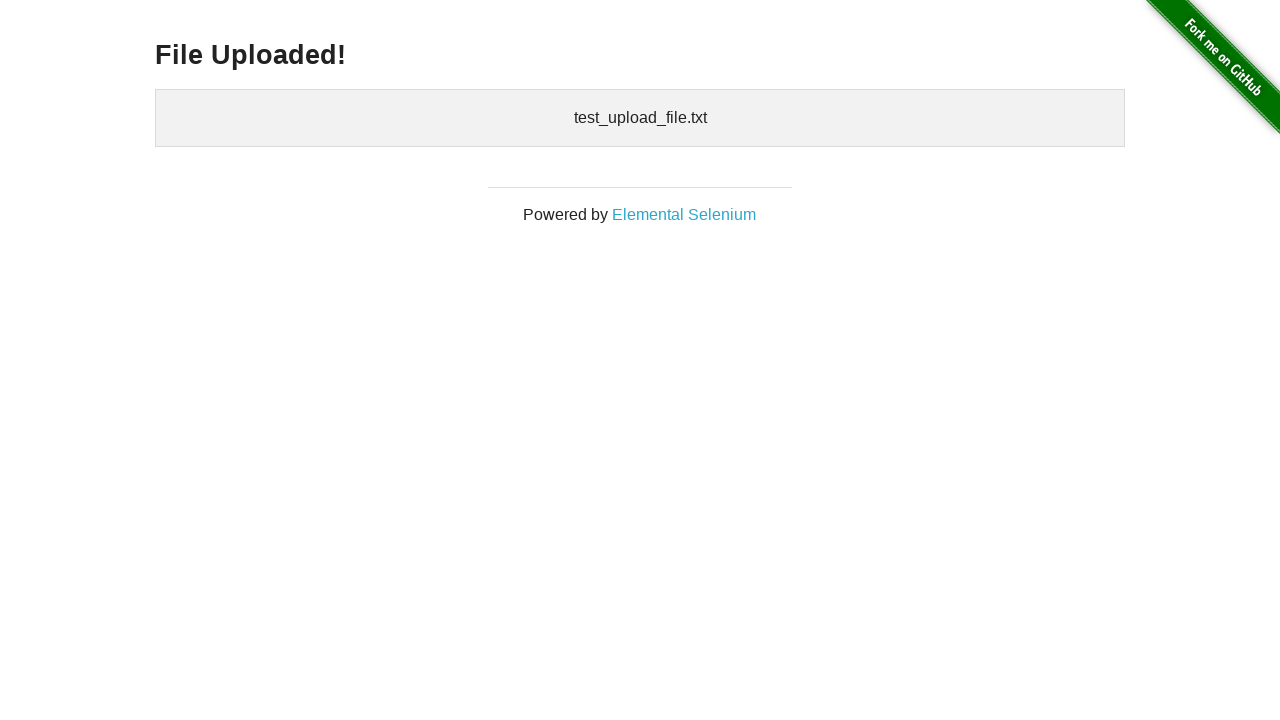

Cleaned up temporary test file
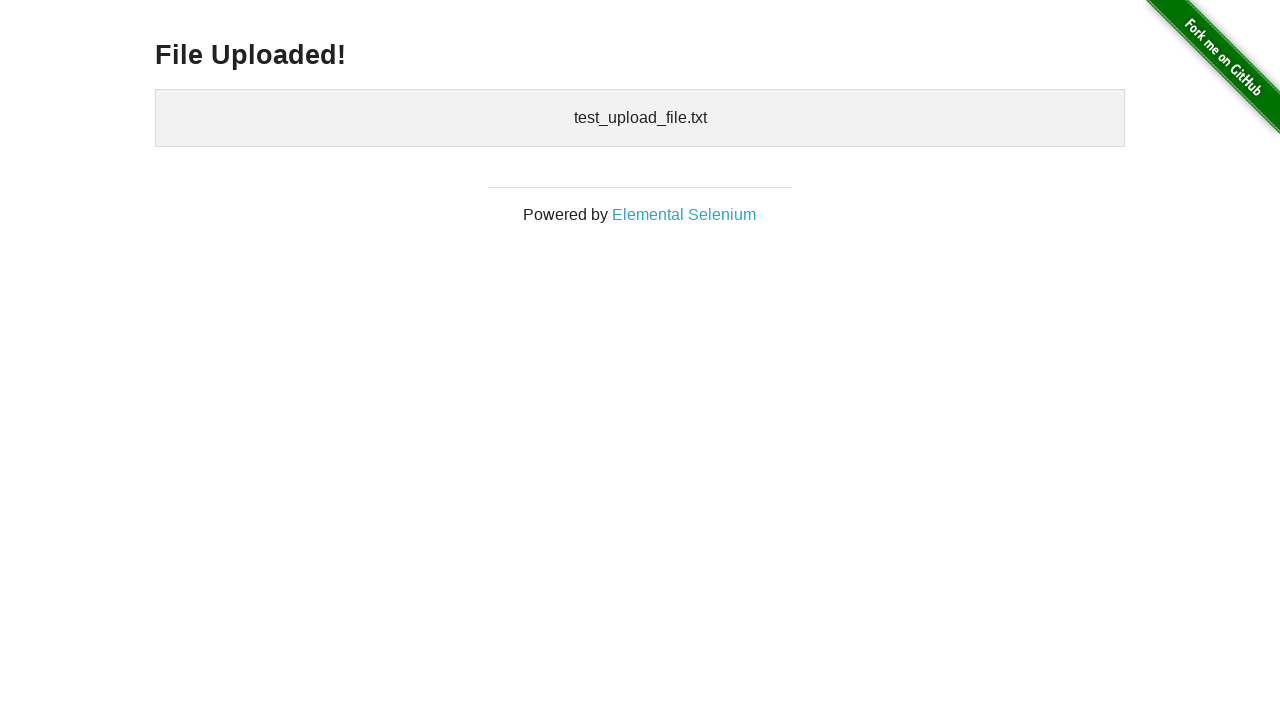

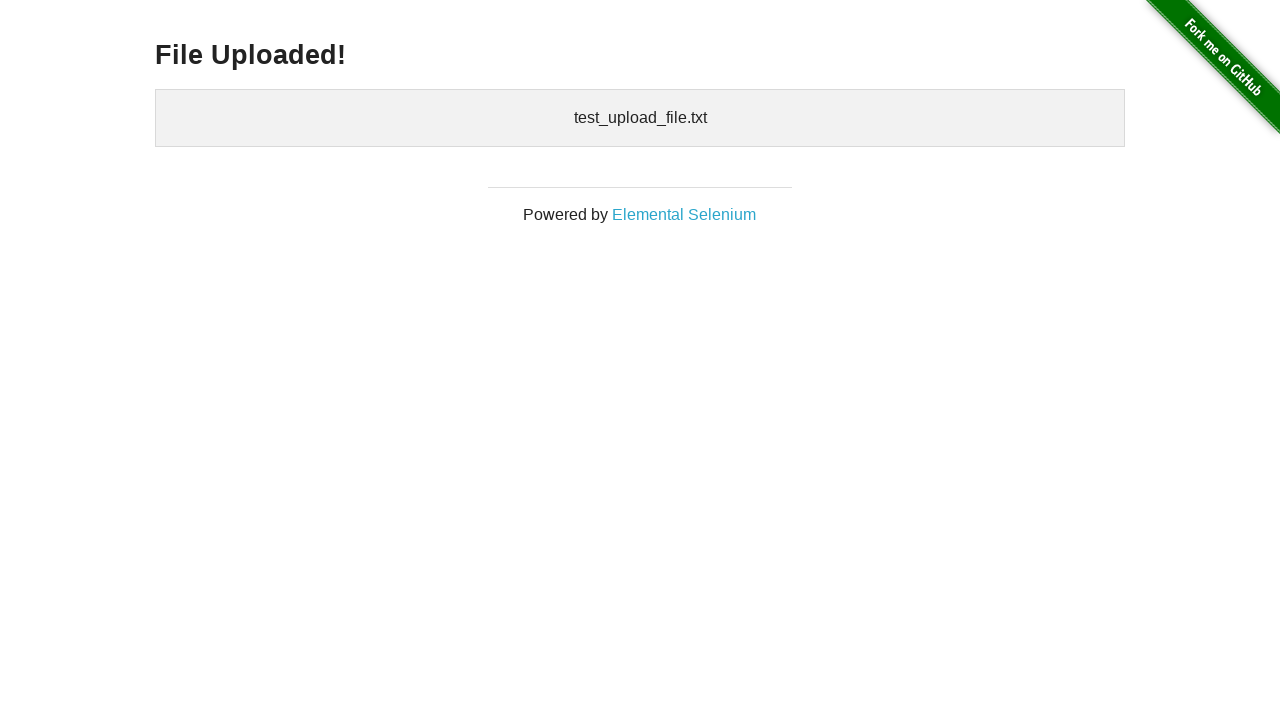